Tests scrolling to form elements and filling in name and date fields on a form page

Starting URL: https://formy-project.herokuapp.com/scroll

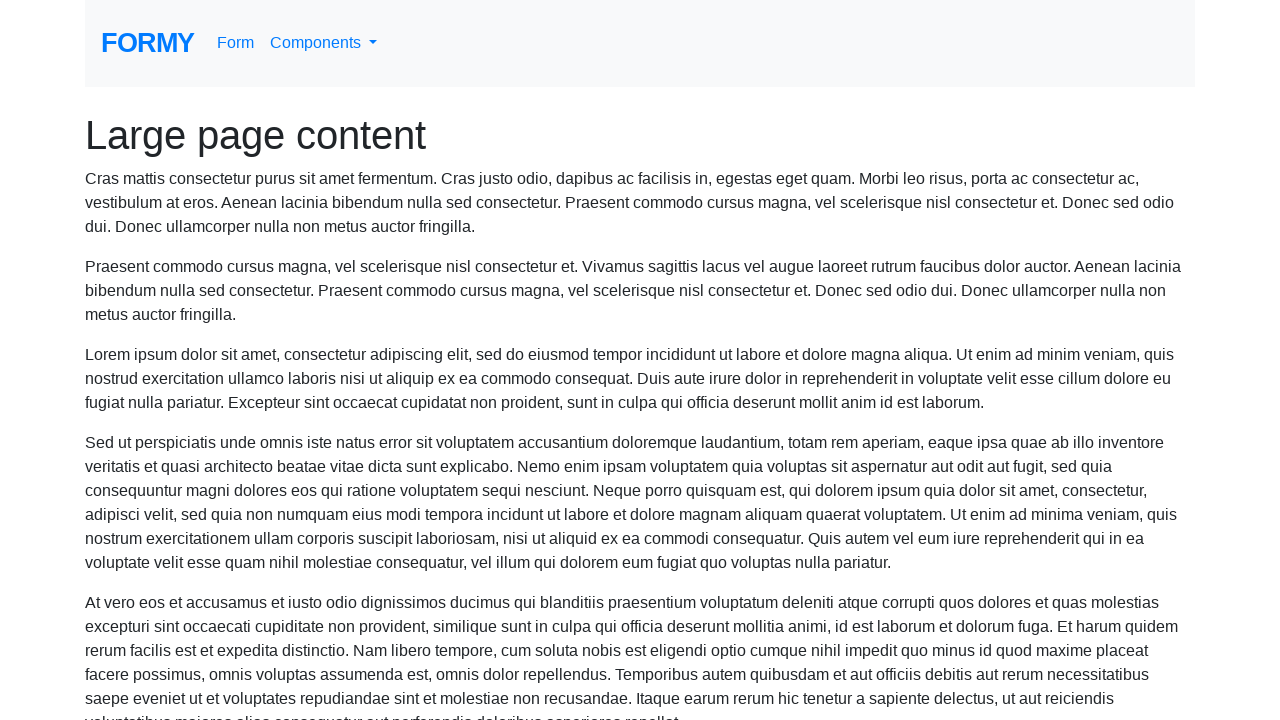

Located name field element
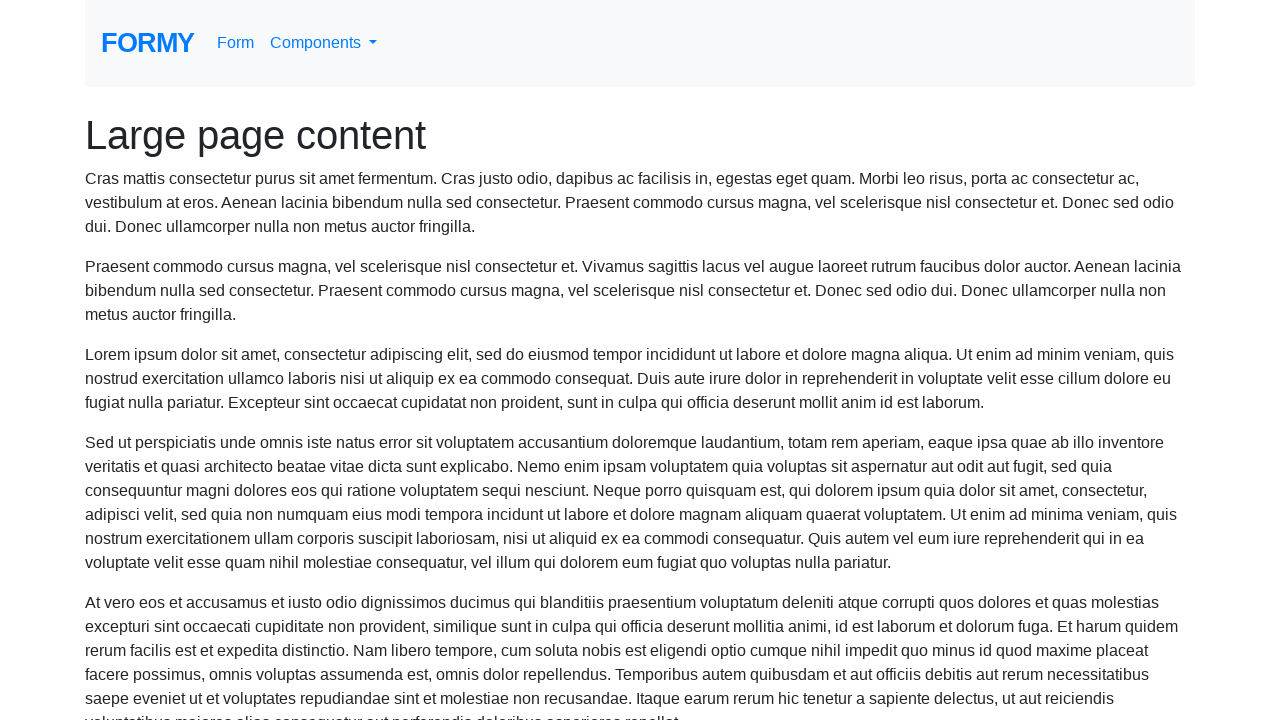

Scrolled to name field
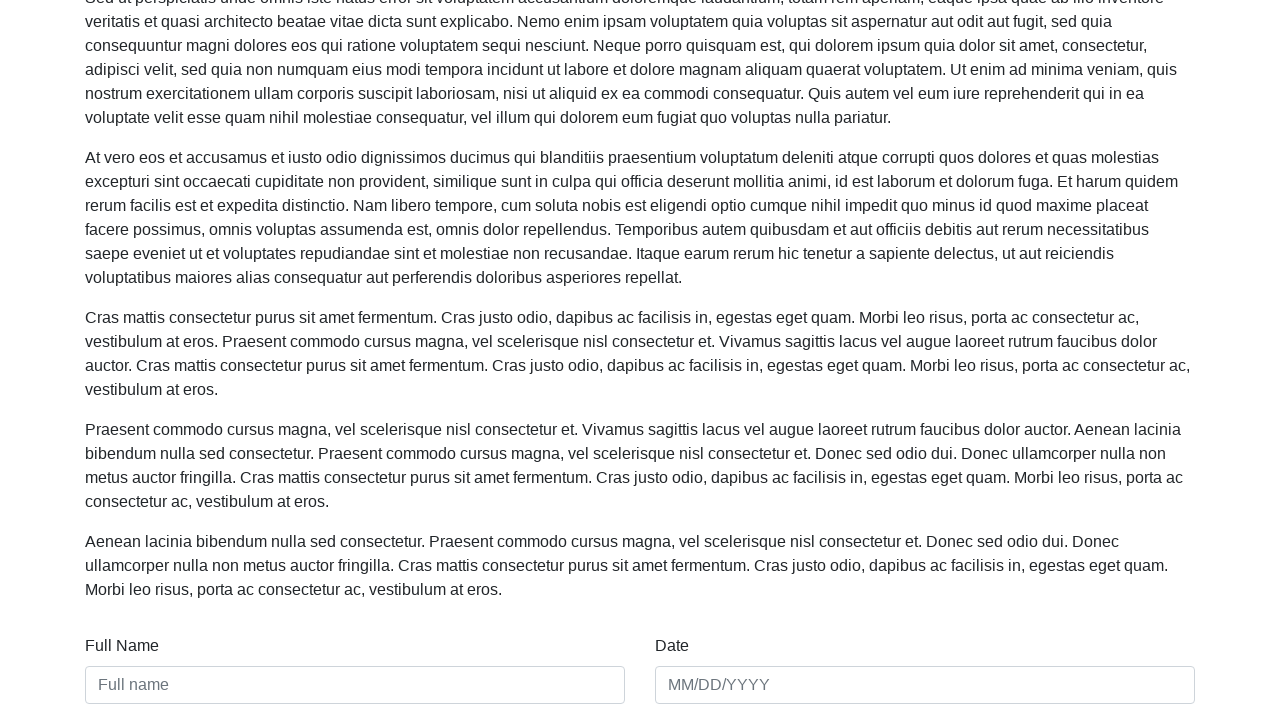

Filled name field with 'naga' on #name
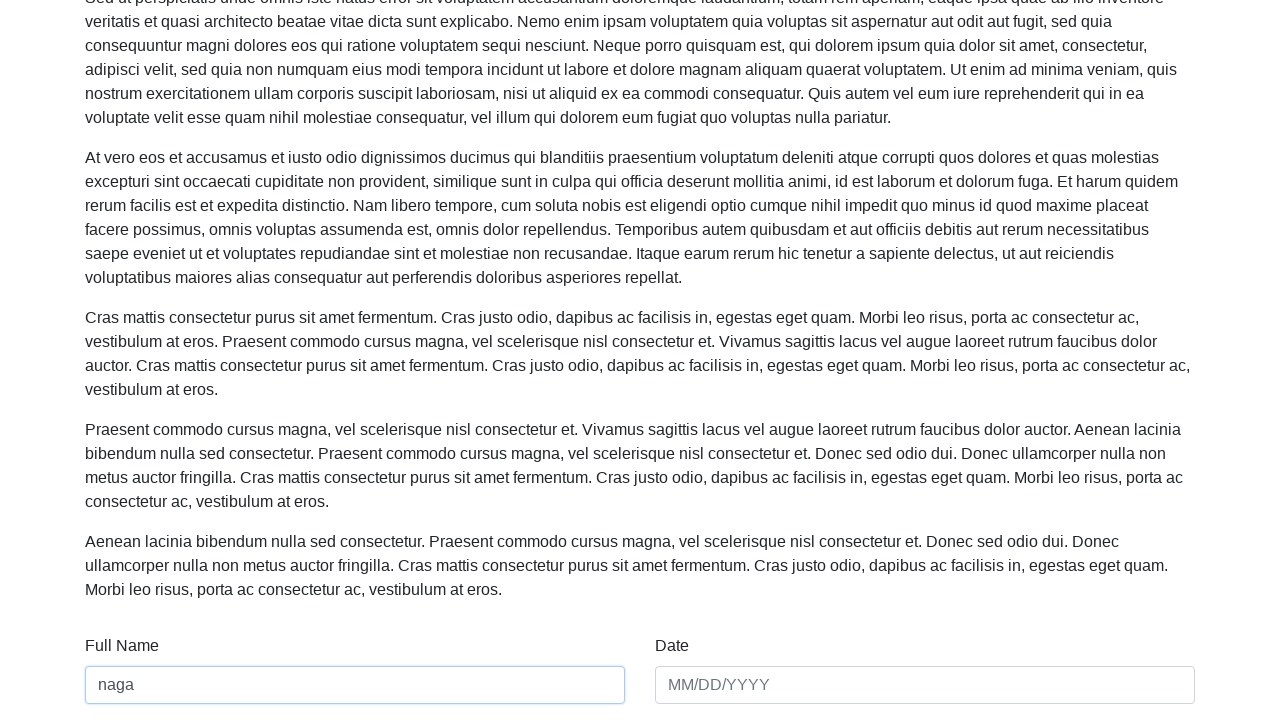

Filled date field with '01/01/2020' on #date
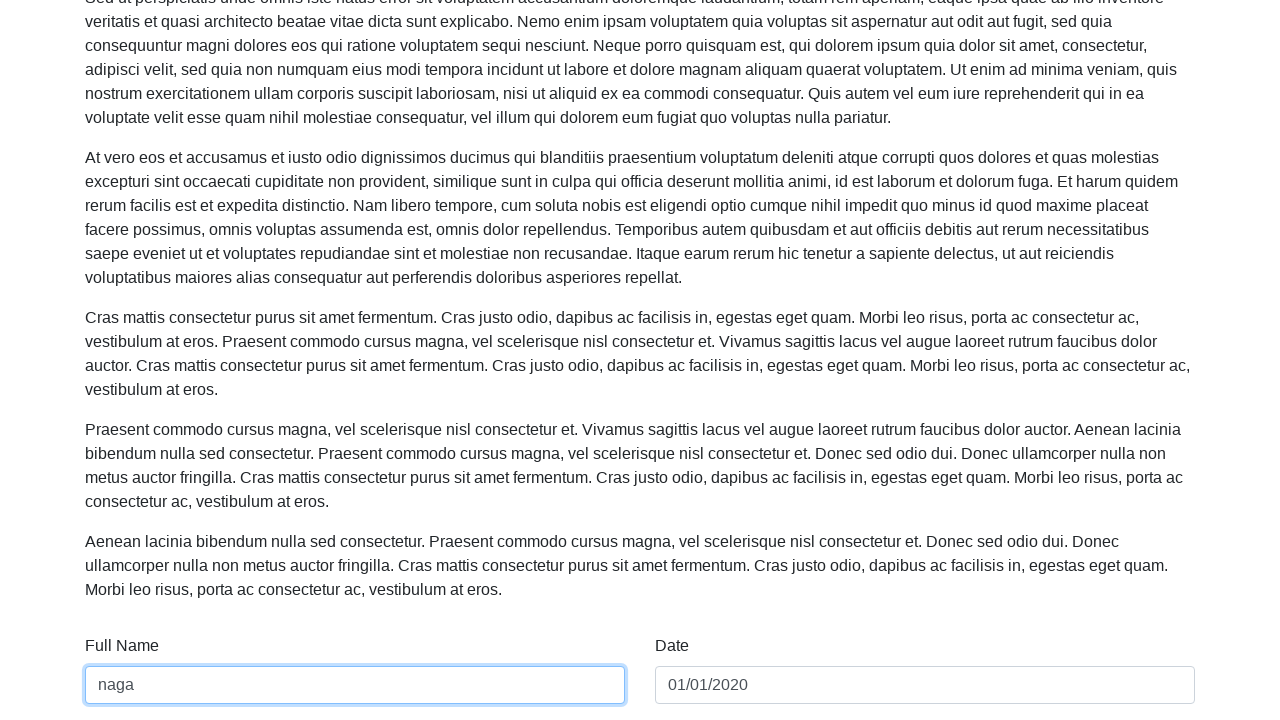

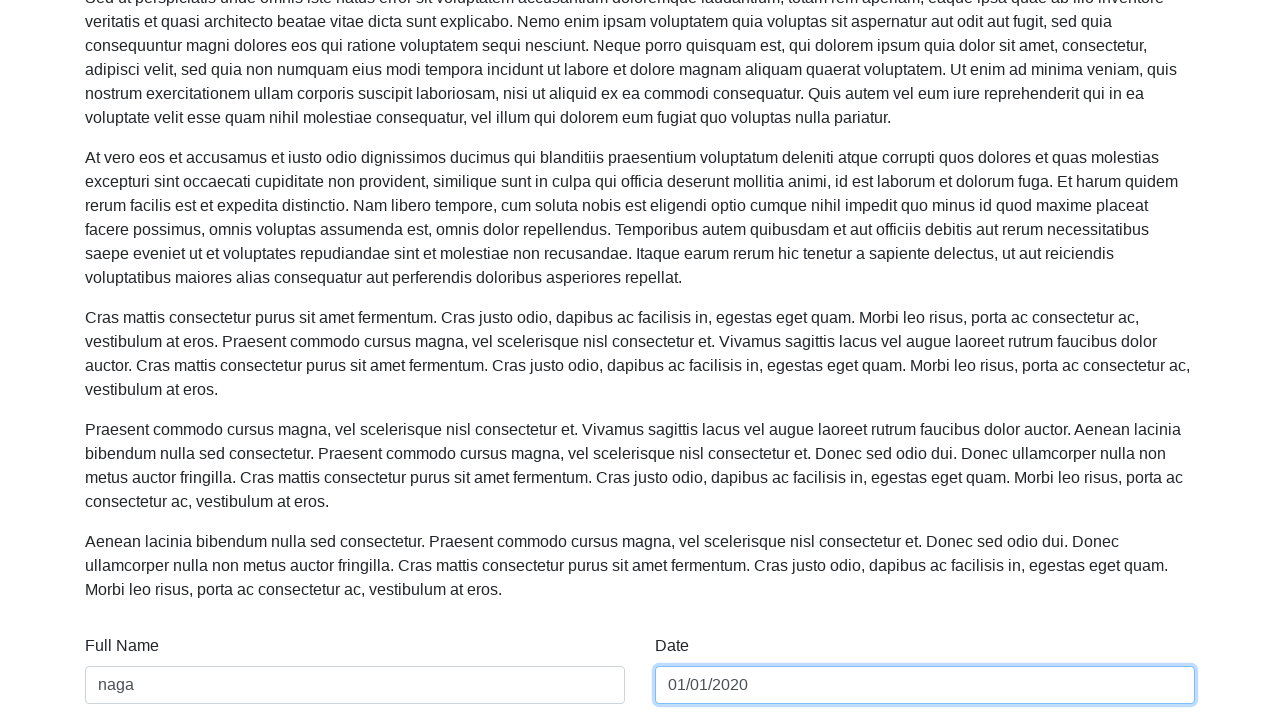